Creates a new paste on Pastebin by entering text content, selecting an expiration time (10 minutes), entering a paste name, and submitting the form.

Starting URL: https://pastebin.com/

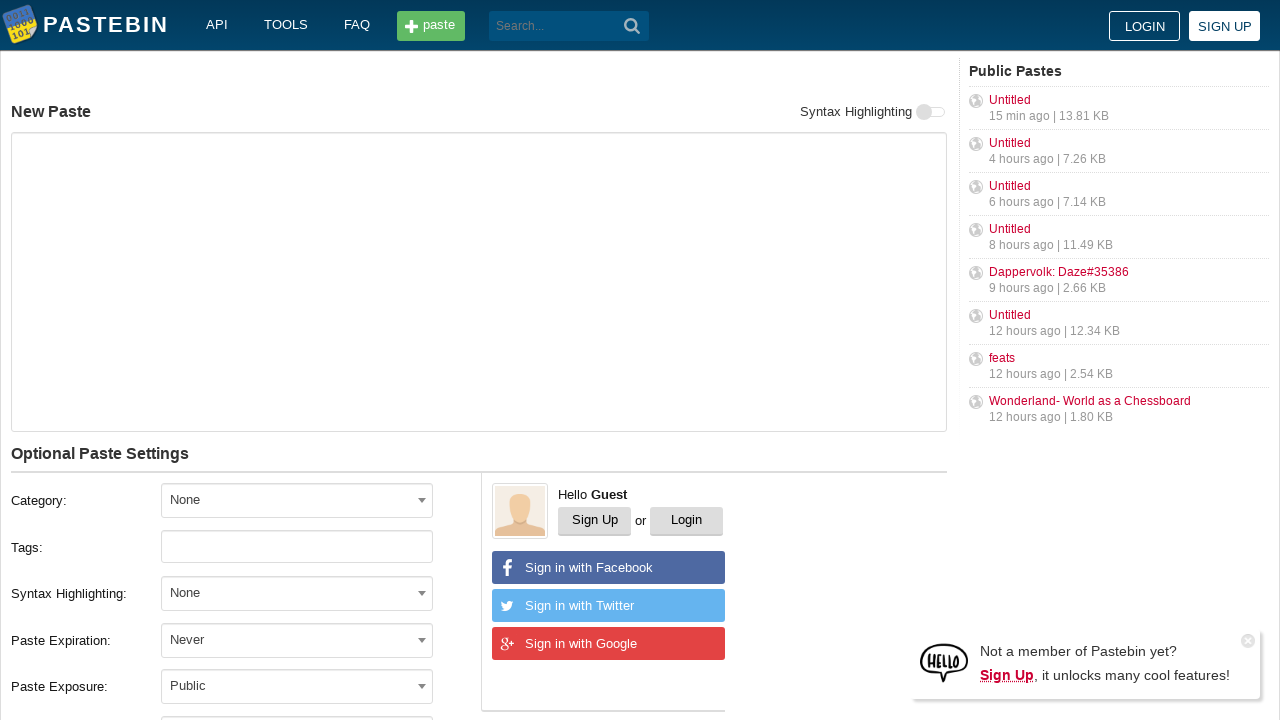

Entered paste content 'Hello from WebDriver' into text field on #postform-text
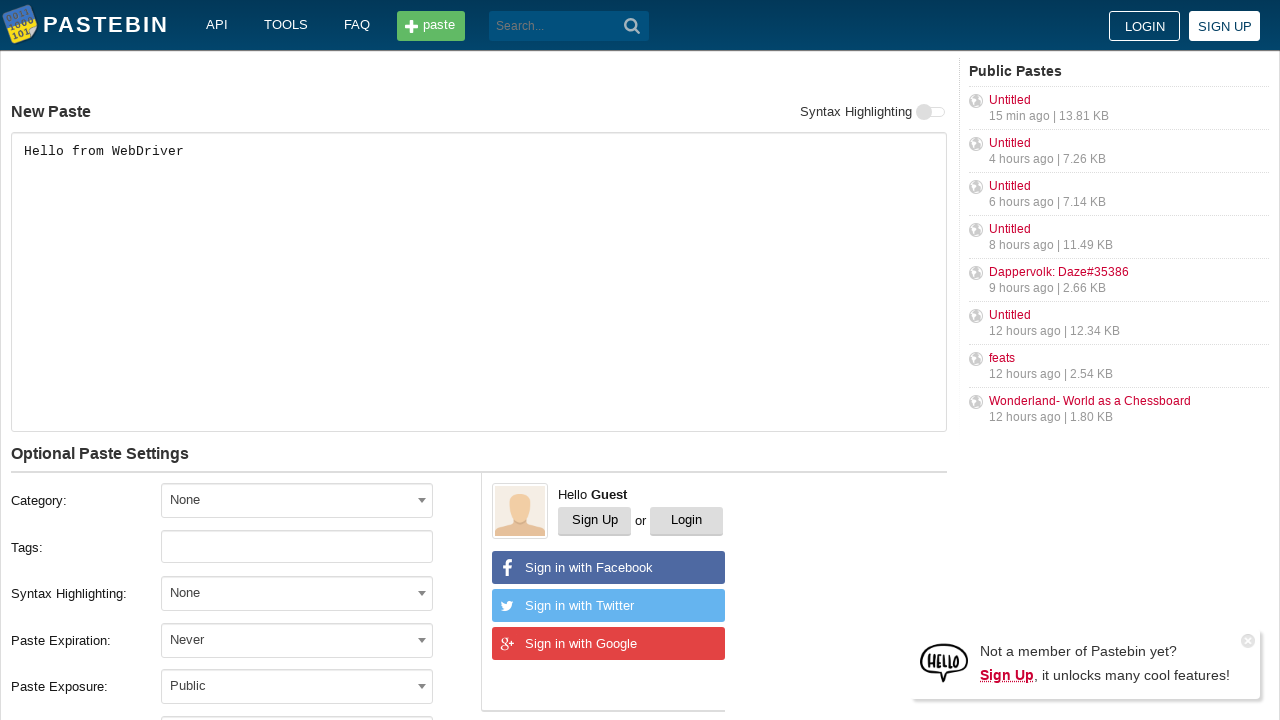

Scrolled down 300 pixels to reveal expiration options
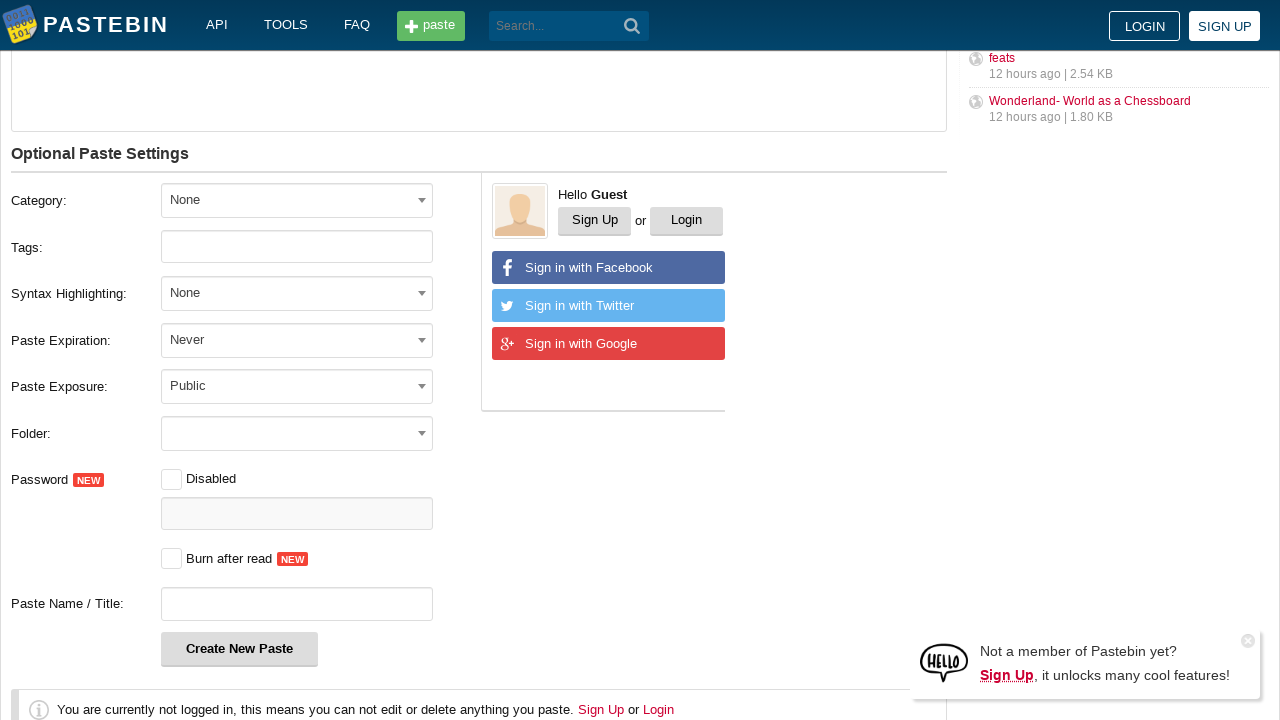

Clicked on expiration dropdown to open options at (297, 340) on #select2-postform-expiration-container
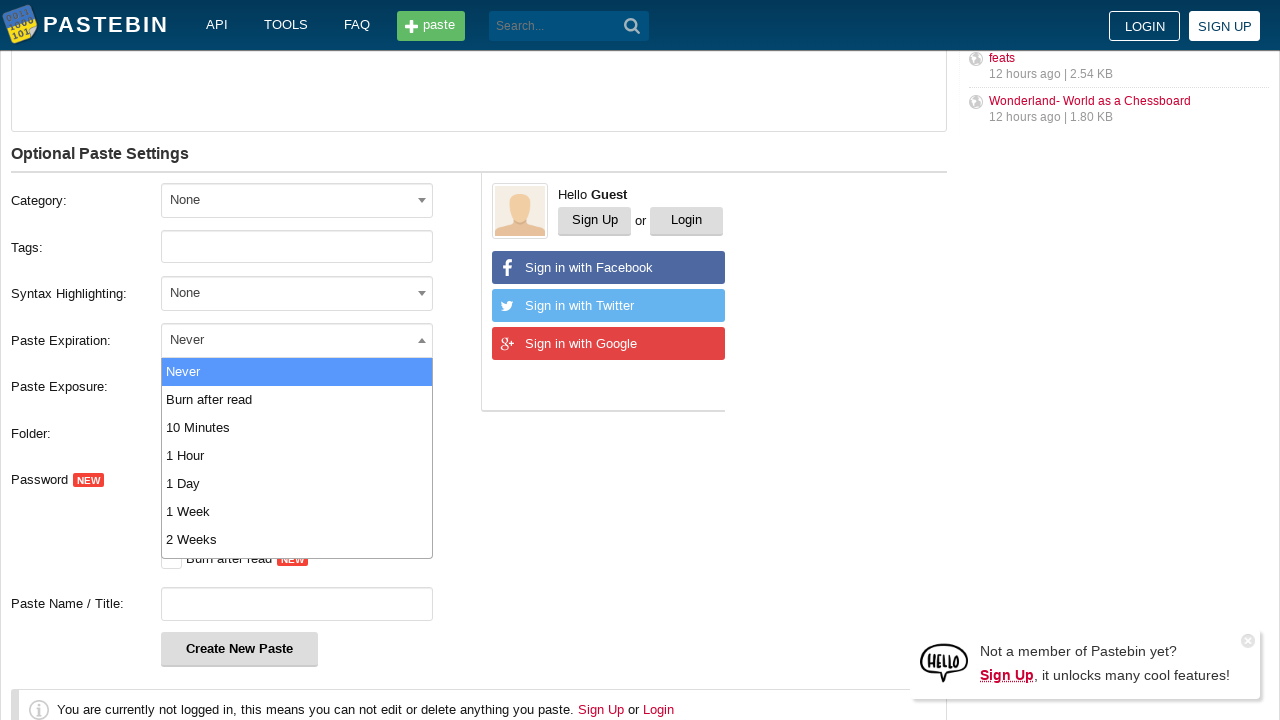

Waited for dropdown options to appear
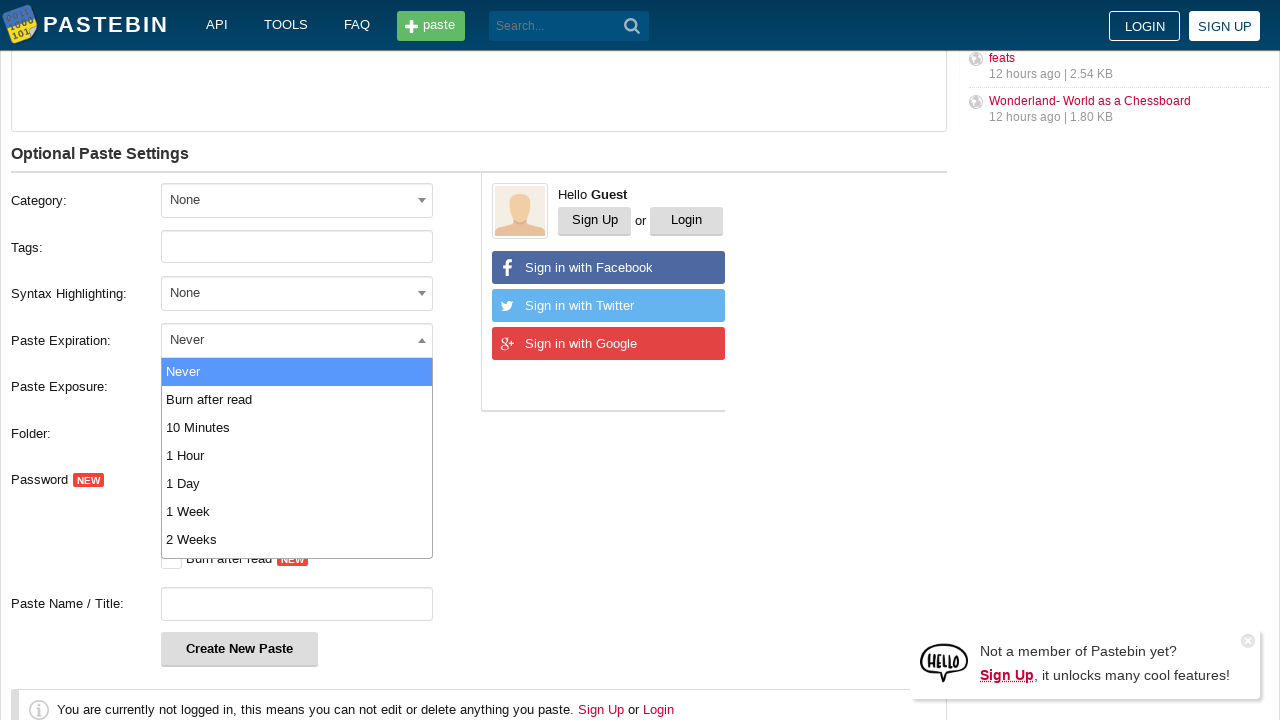

Selected '10 Minutes' expiration option from dropdown at (297, 400) on li.select2-results__option >> nth=1
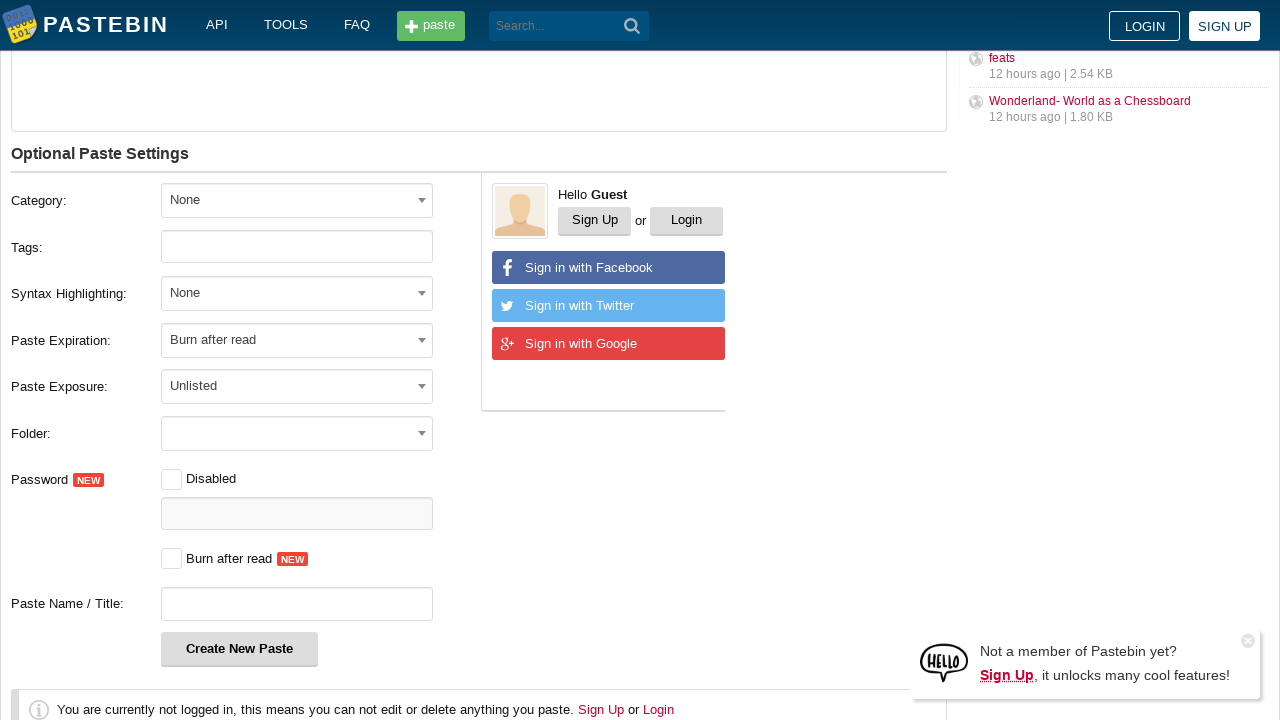

Scrolled down an additional 500 pixels
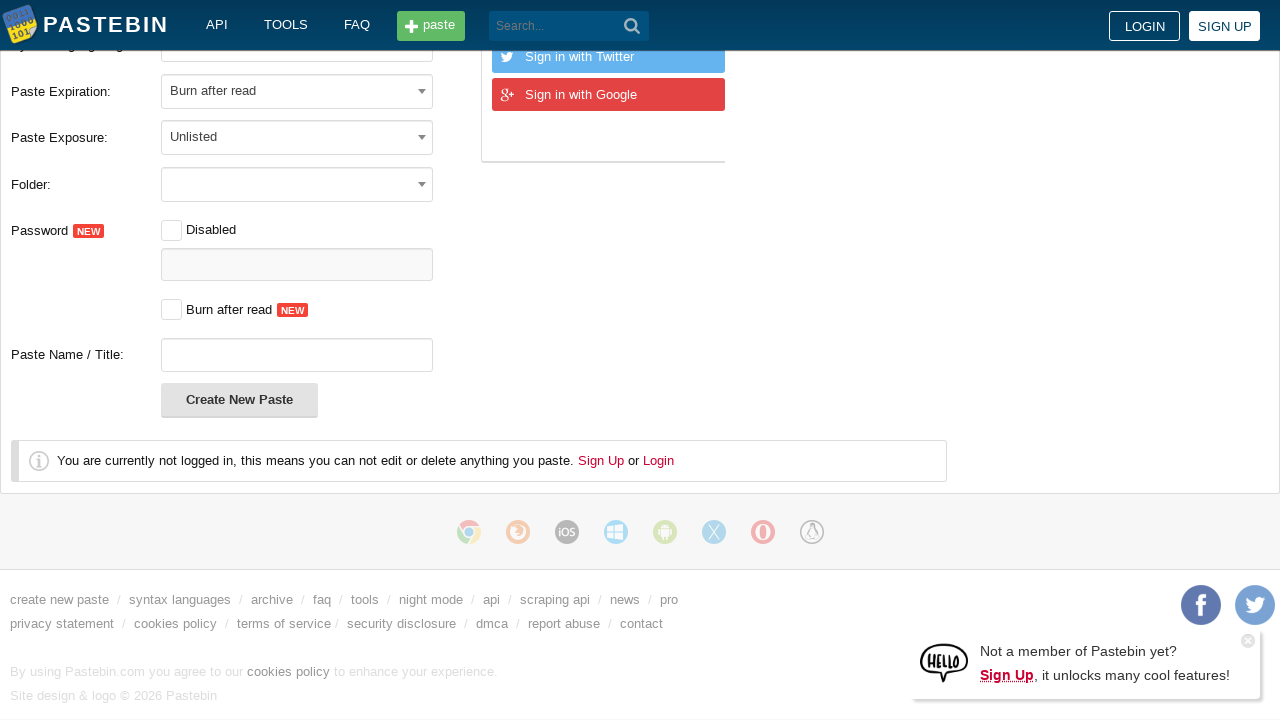

Entered paste name 'helloweb' on #postform-name
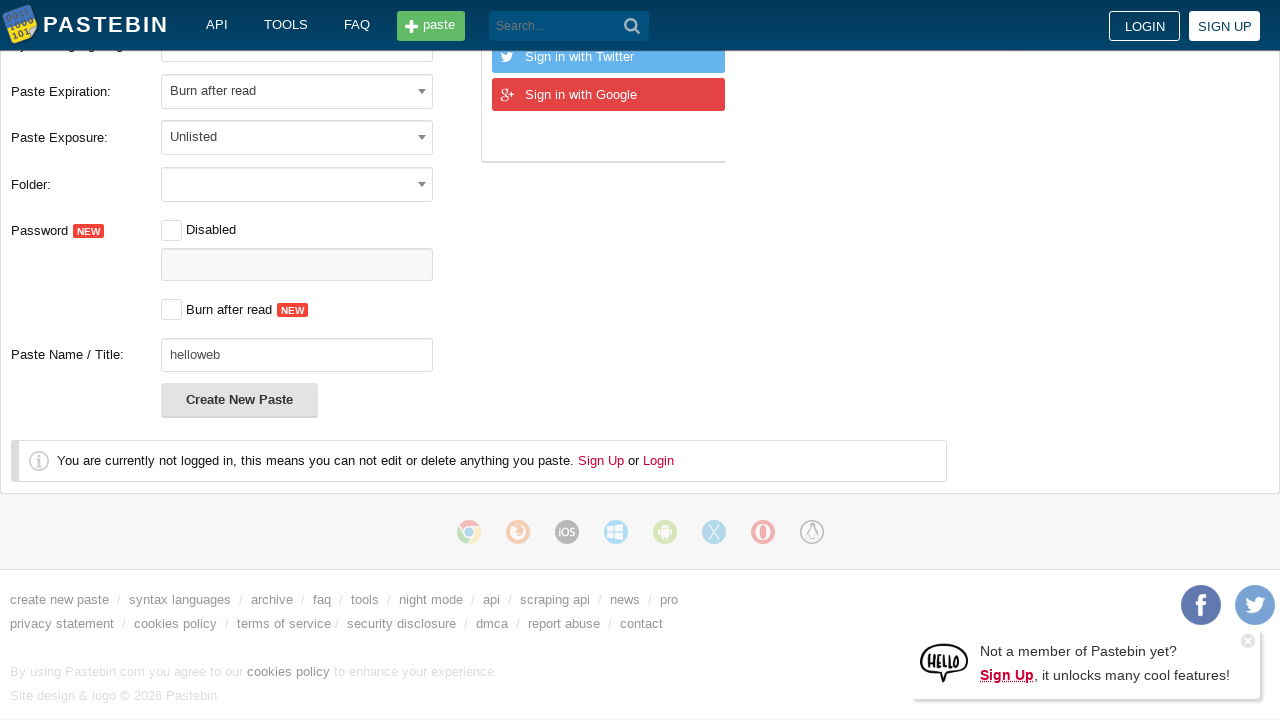

Clicked 'Create New Paste' button to submit the form at (240, 400) on button:has-text('Create New Paste')
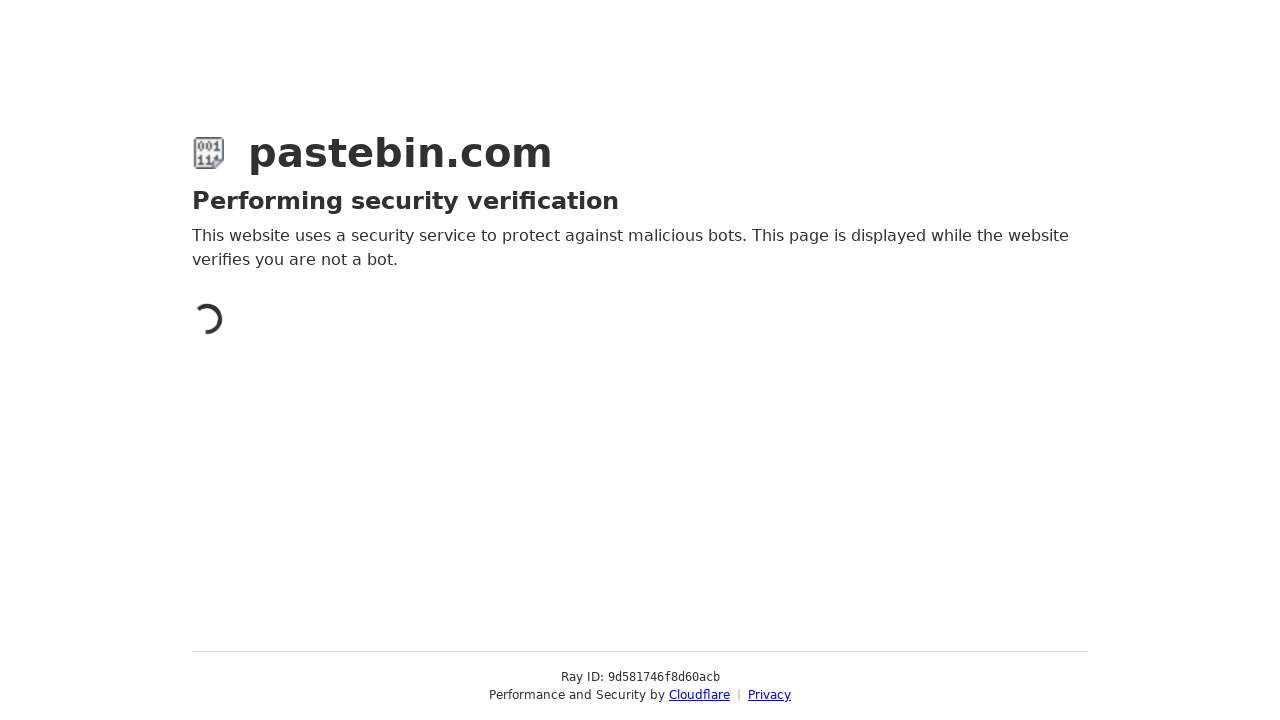

Waited for network idle state - paste creation completed
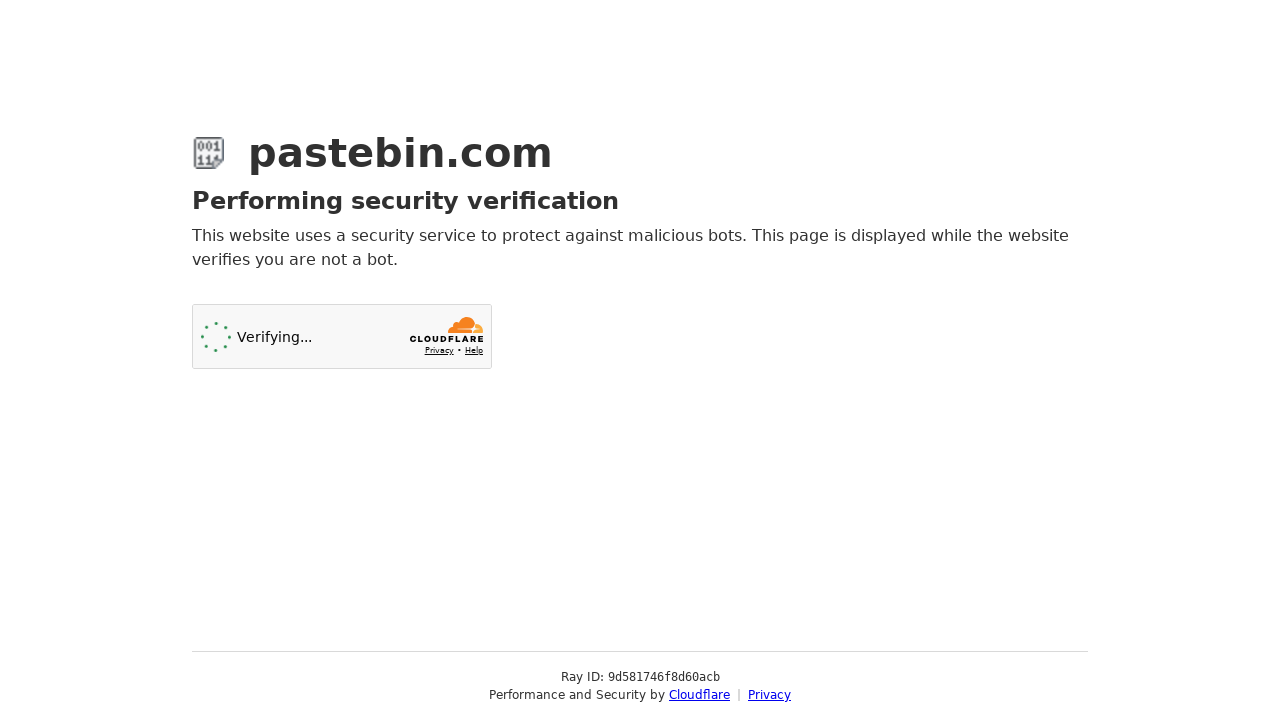

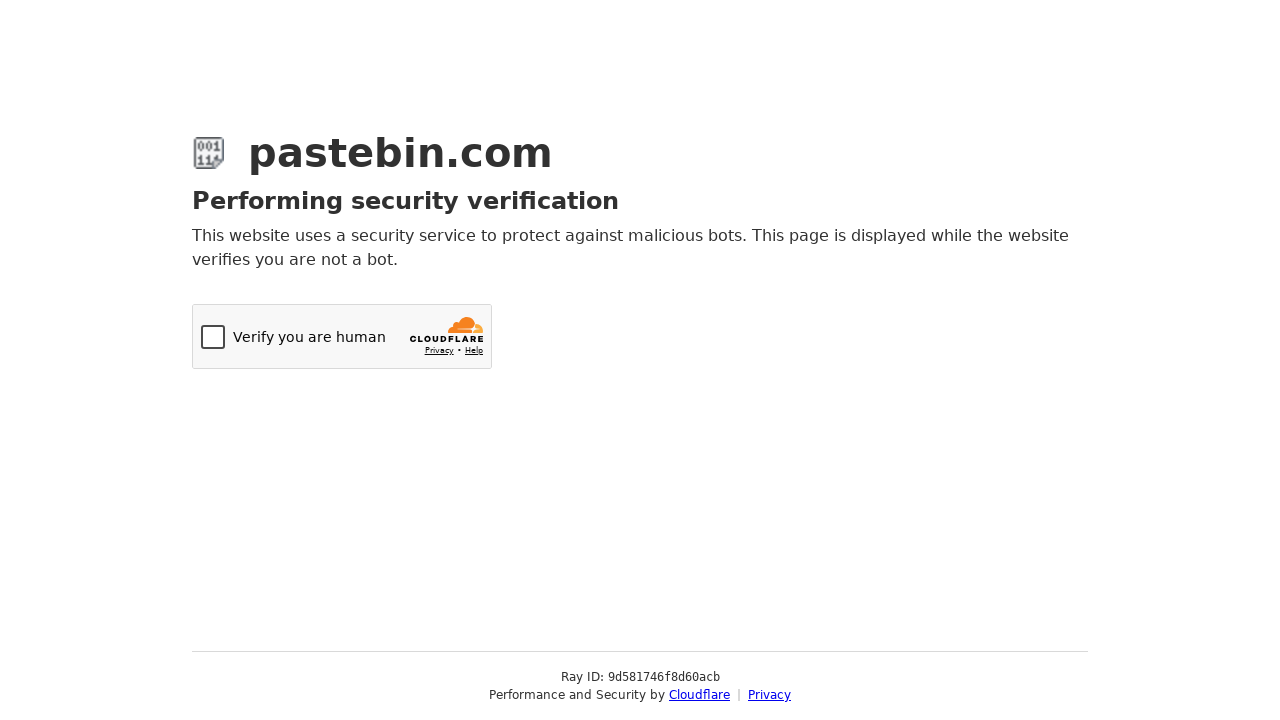